Tests that edits are saved when the input loses focus (blur event)

Starting URL: https://demo.playwright.dev/todomvc

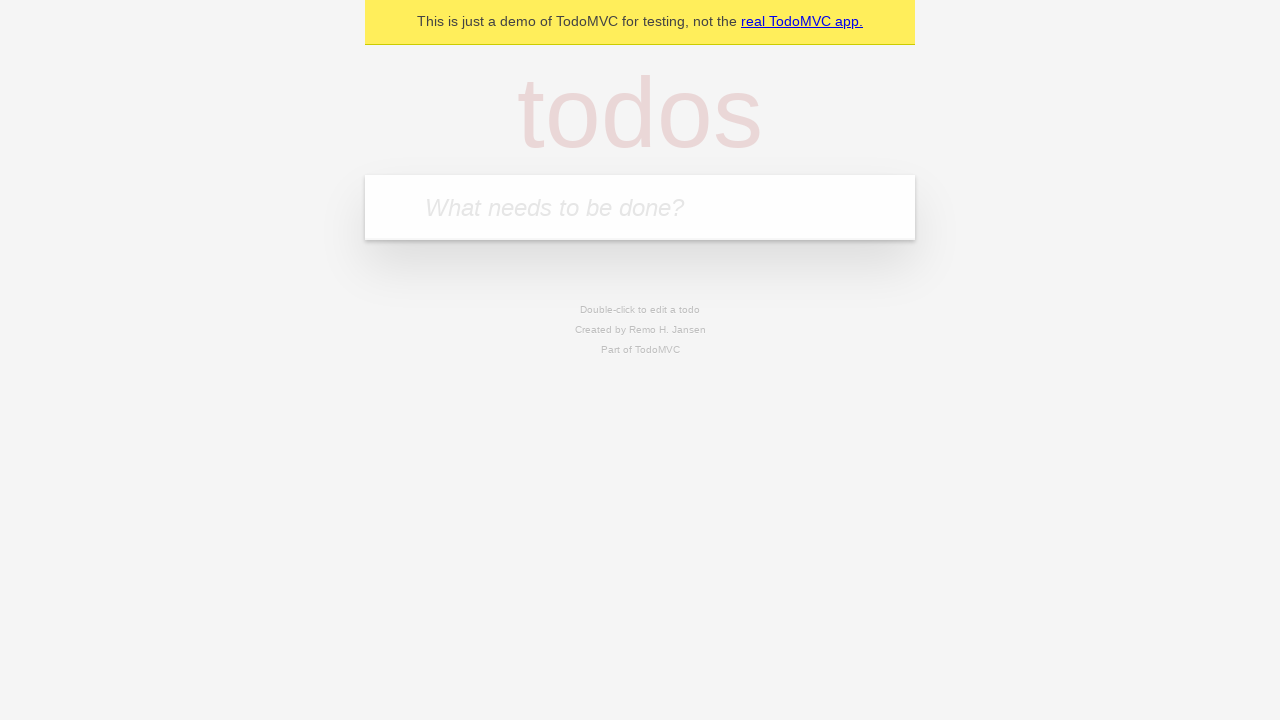

Filled todo input with 'buy some cheese' on internal:attr=[placeholder="What needs to be done?"i]
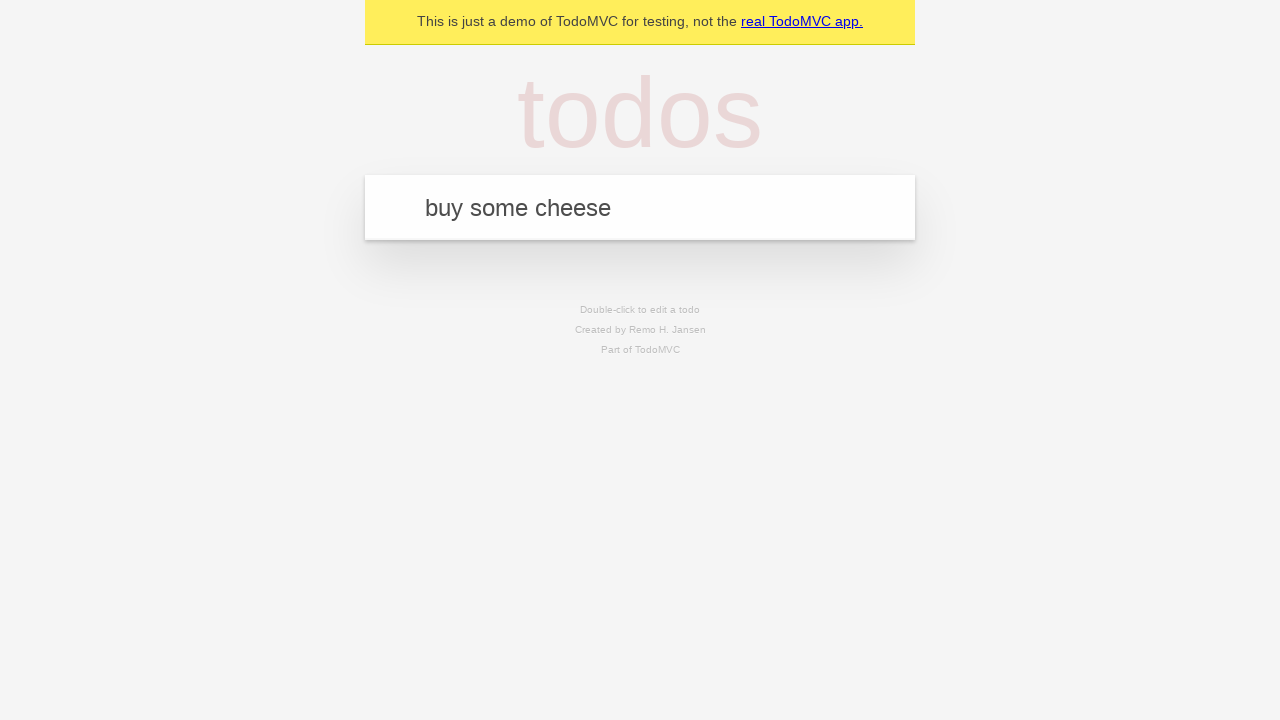

Pressed Enter to create first todo on internal:attr=[placeholder="What needs to be done?"i]
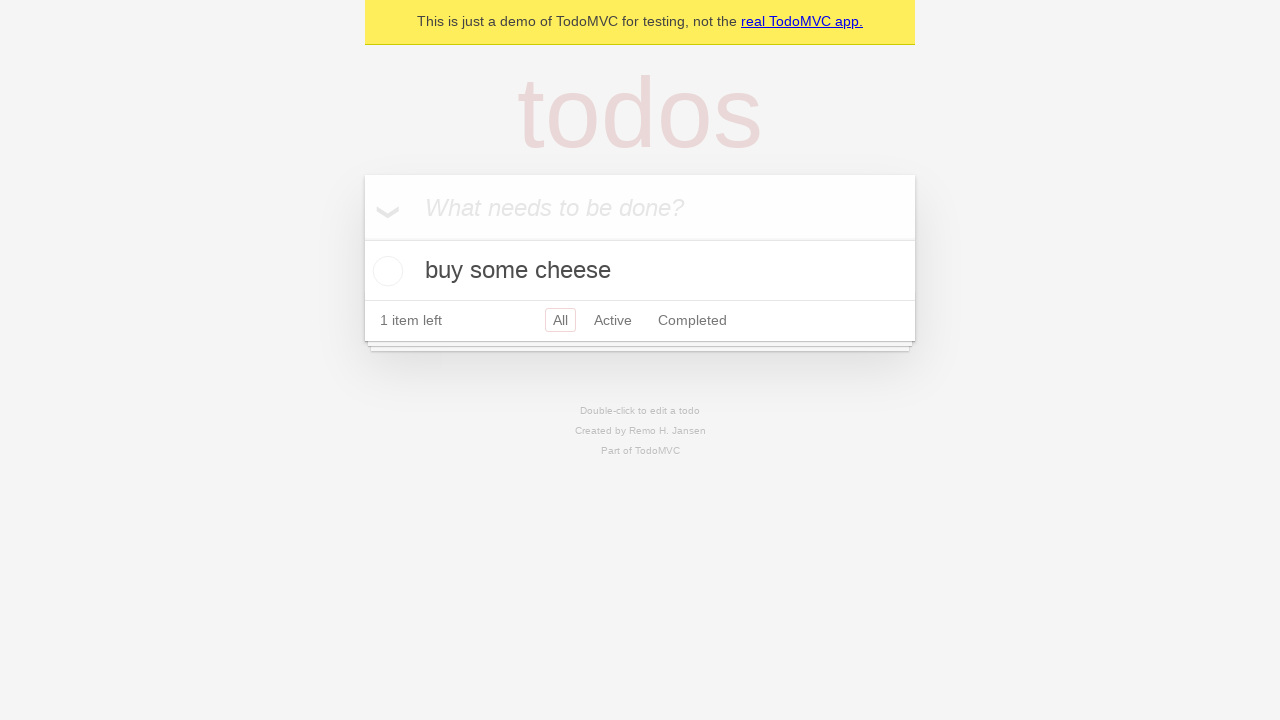

Filled todo input with 'feed the cat' on internal:attr=[placeholder="What needs to be done?"i]
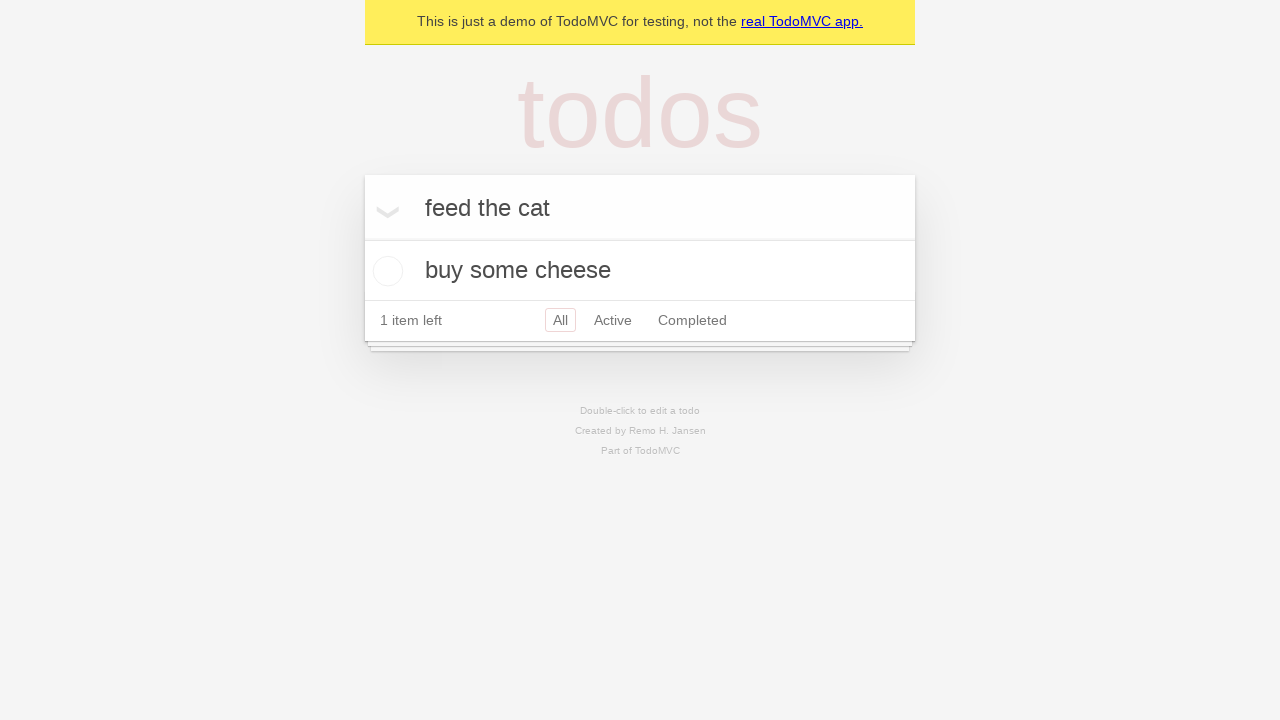

Pressed Enter to create second todo on internal:attr=[placeholder="What needs to be done?"i]
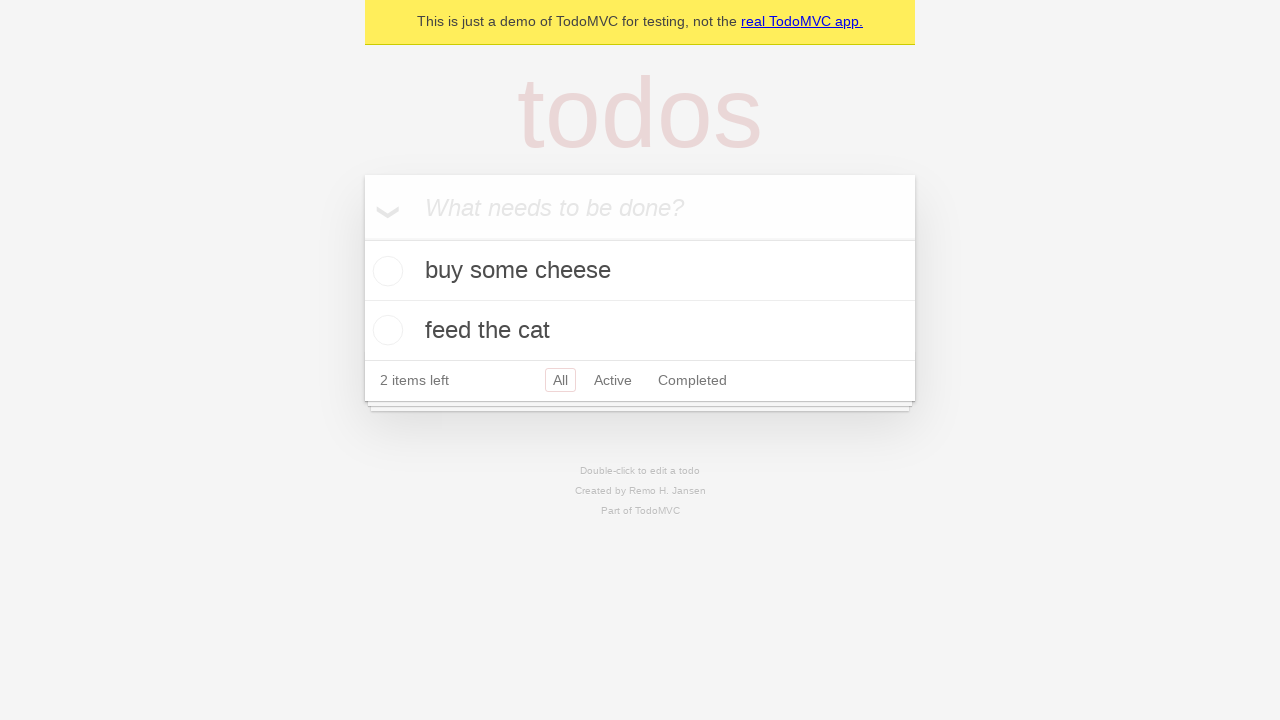

Filled todo input with 'book a doctors appointment' on internal:attr=[placeholder="What needs to be done?"i]
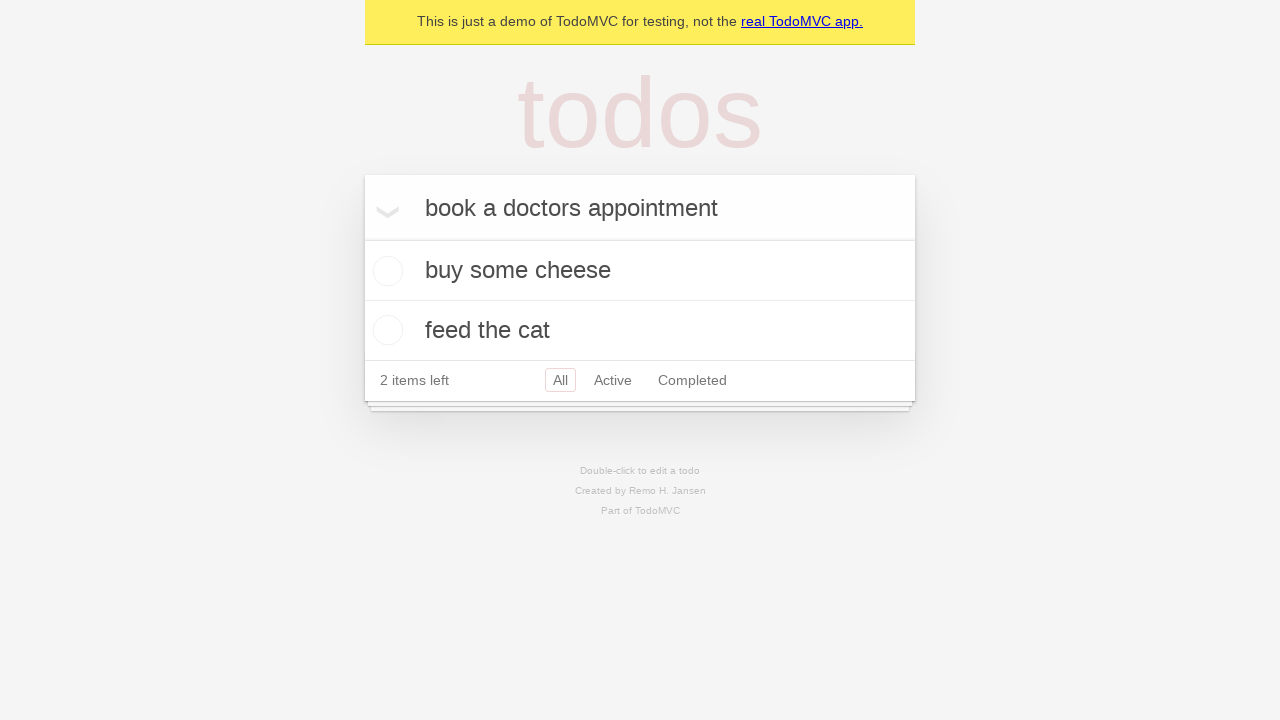

Pressed Enter to create third todo on internal:attr=[placeholder="What needs to be done?"i]
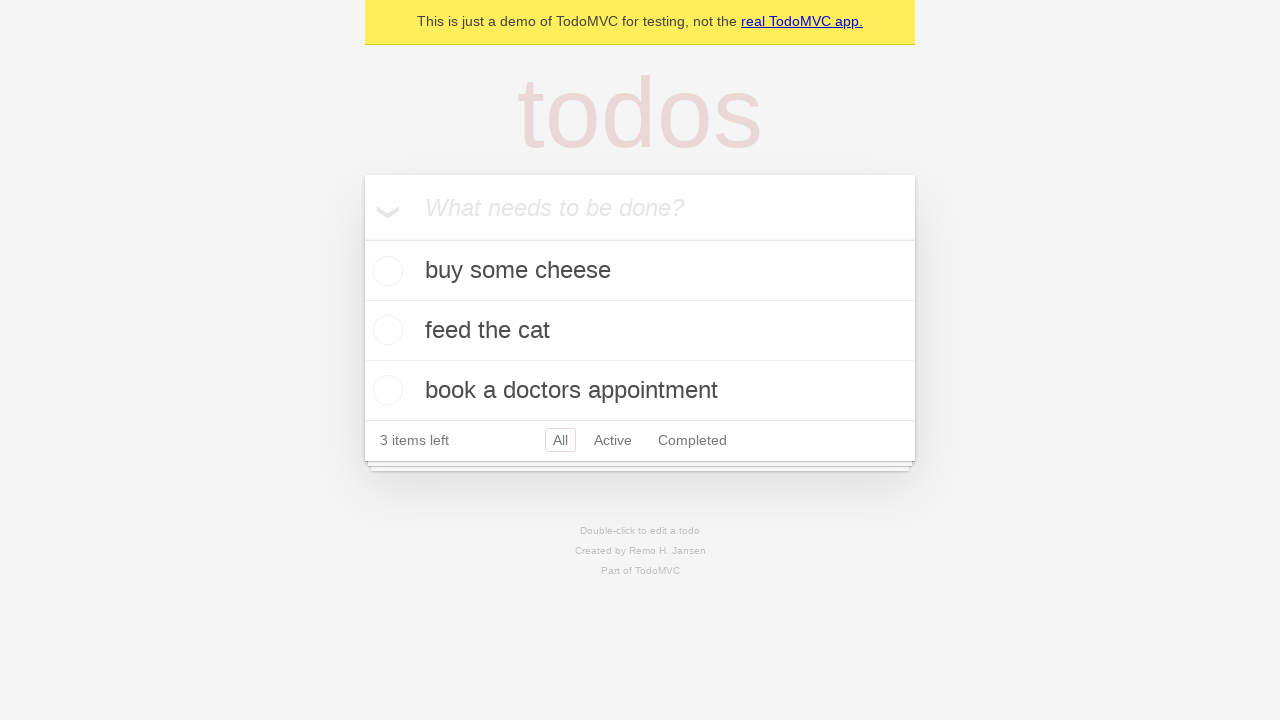

Double-clicked second todo item to enter edit mode at (640, 331) on internal:testid=[data-testid="todo-item"s] >> nth=1
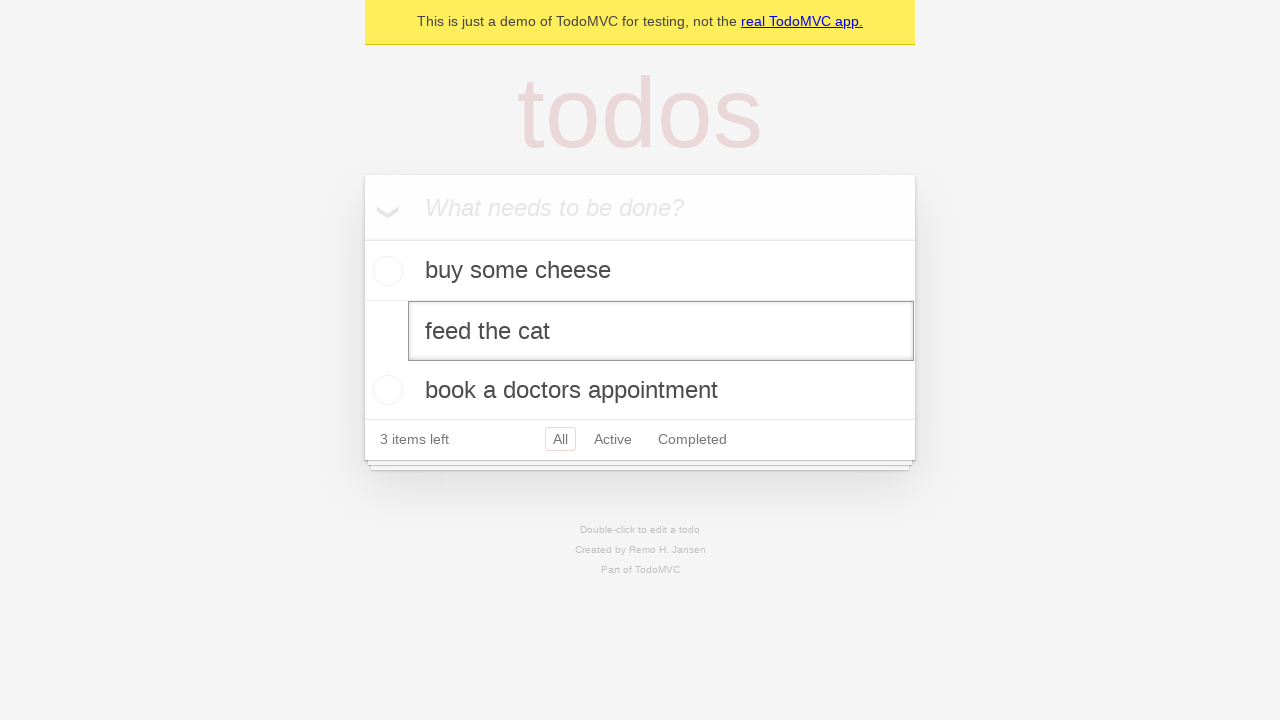

Filled edit textbox with 'buy some sausages' on internal:testid=[data-testid="todo-item"s] >> nth=1 >> internal:role=textbox[nam
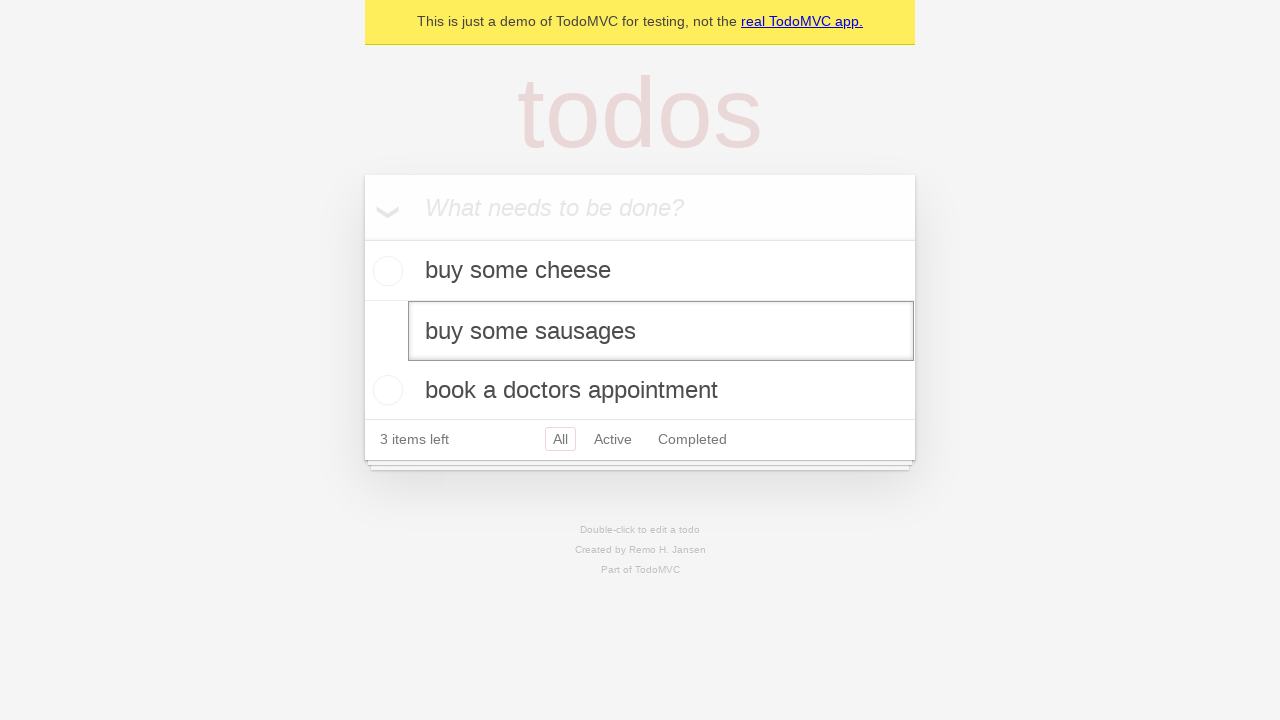

Dispatched blur event to save the edit
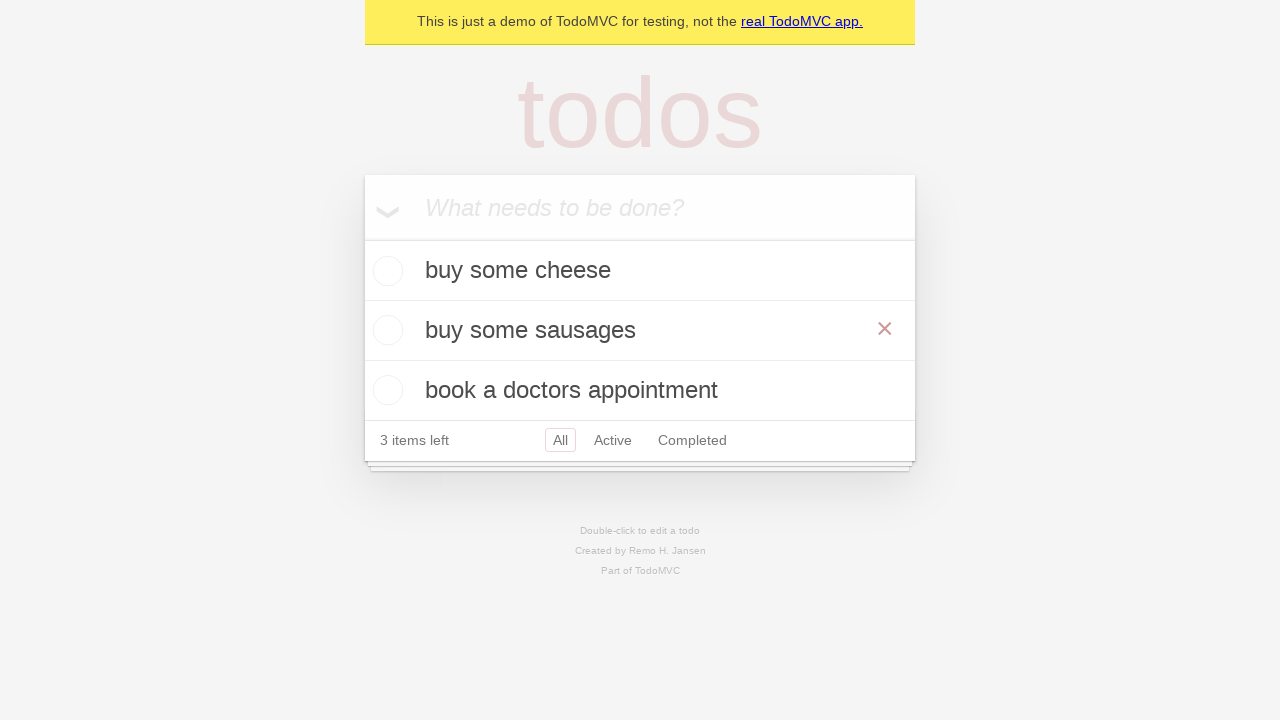

Verified that edited todo text 'buy some sausages' is now displayed
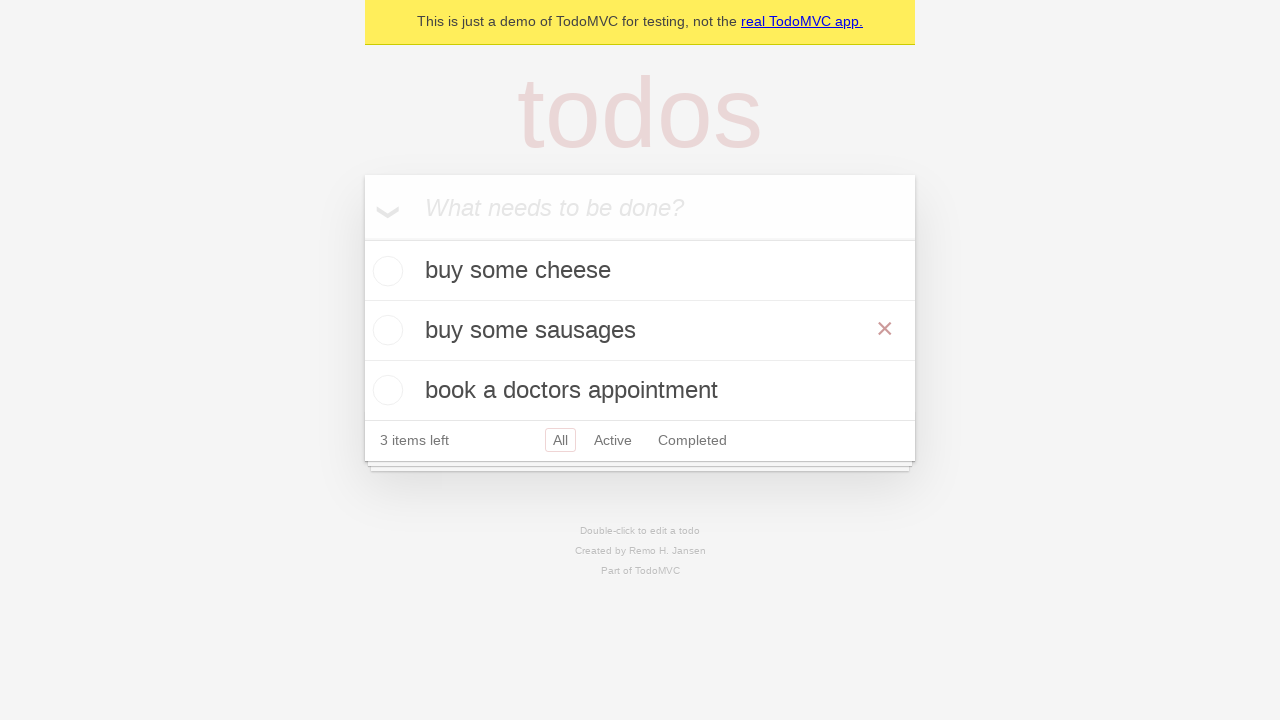

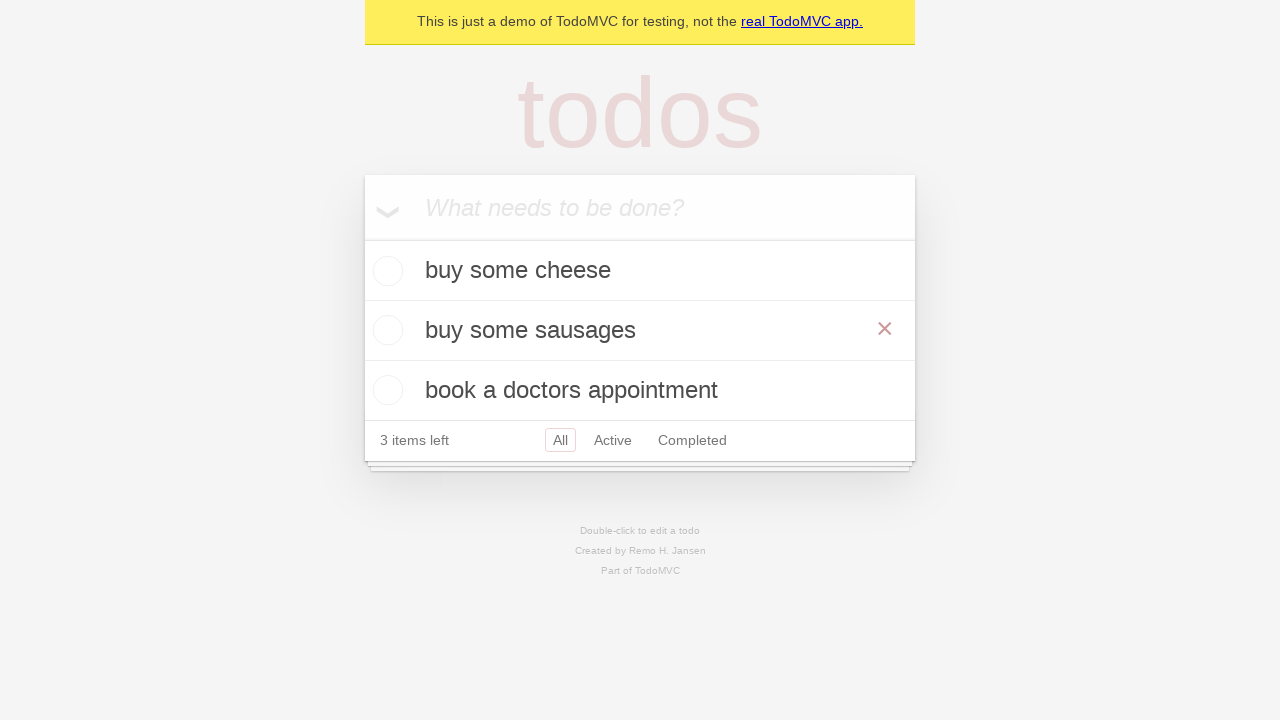